Tests a wait/verify functionality by clicking a verify button and checking that a success message appears

Starting URL: http://suninjuly.github.io/wait1.html

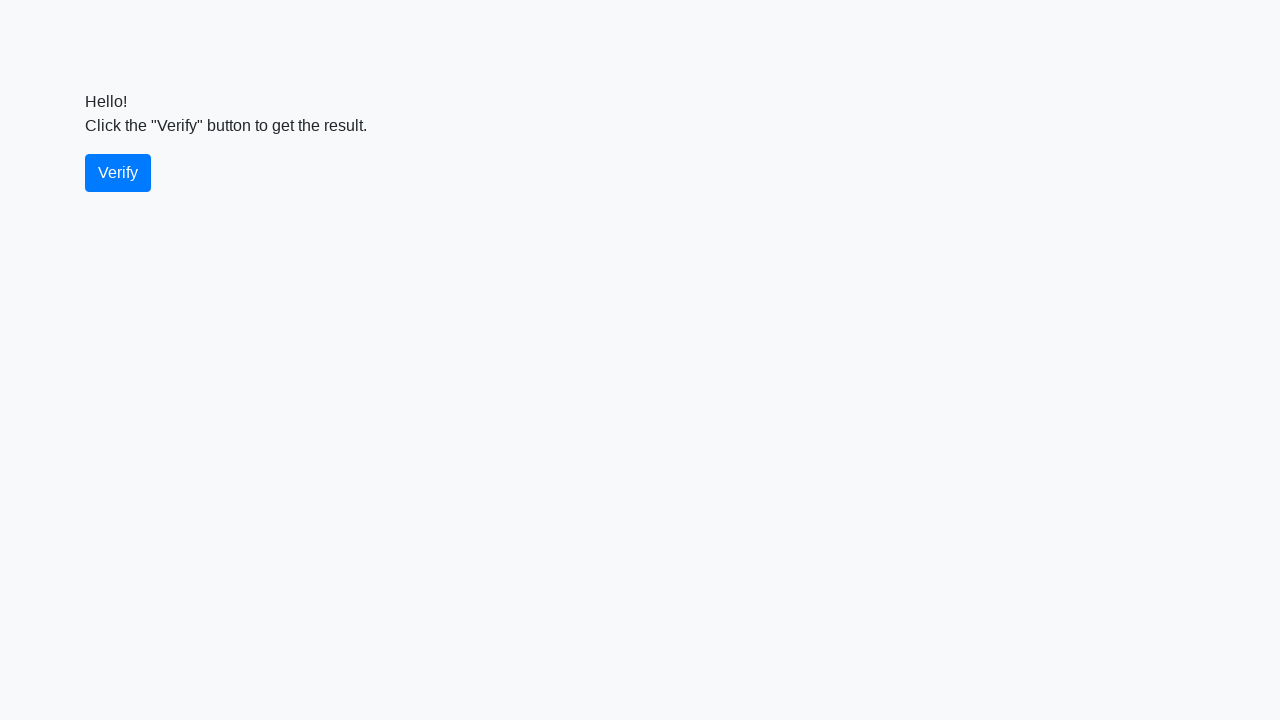

Waited 1000ms for page to be ready
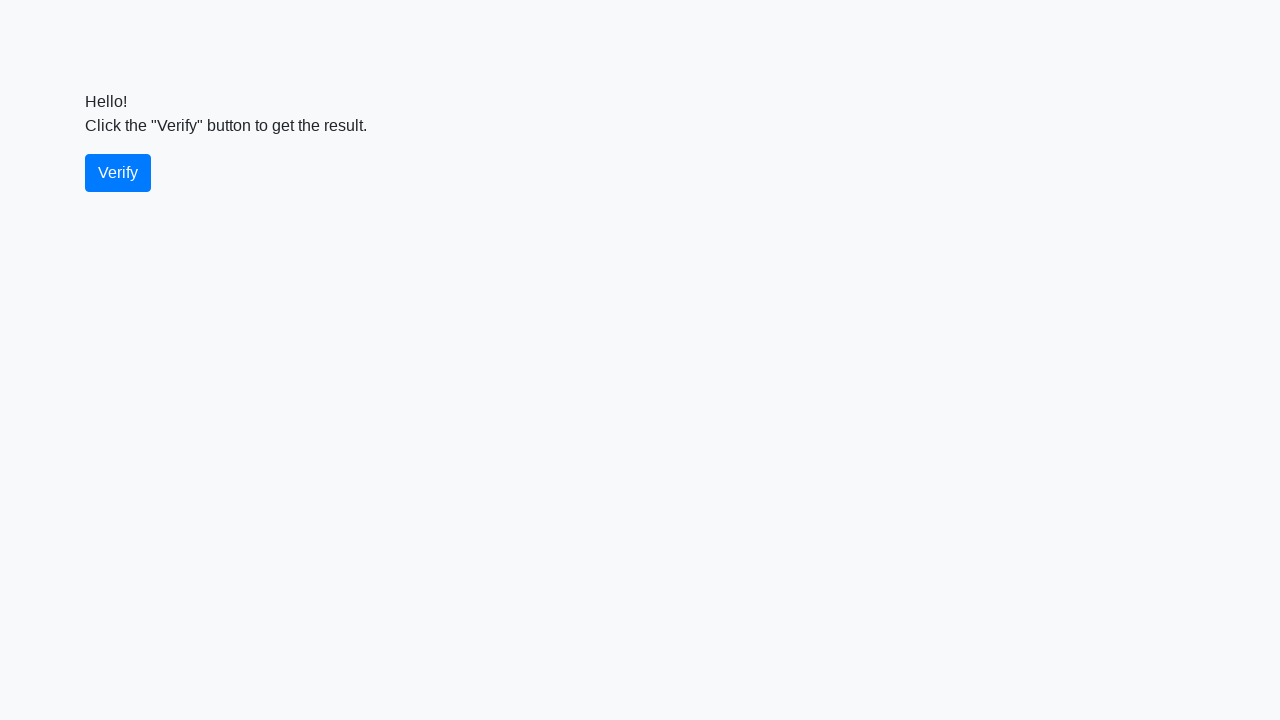

Clicked the verify button at (118, 173) on #verify
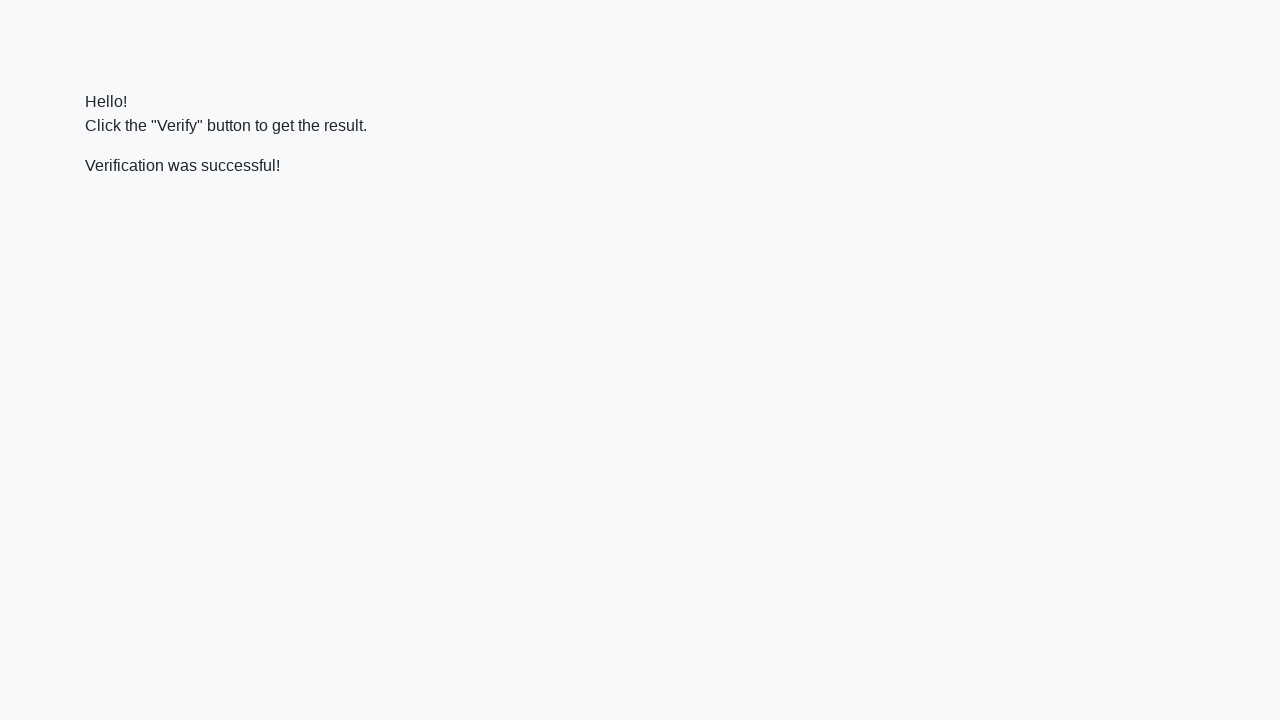

Success message element appeared
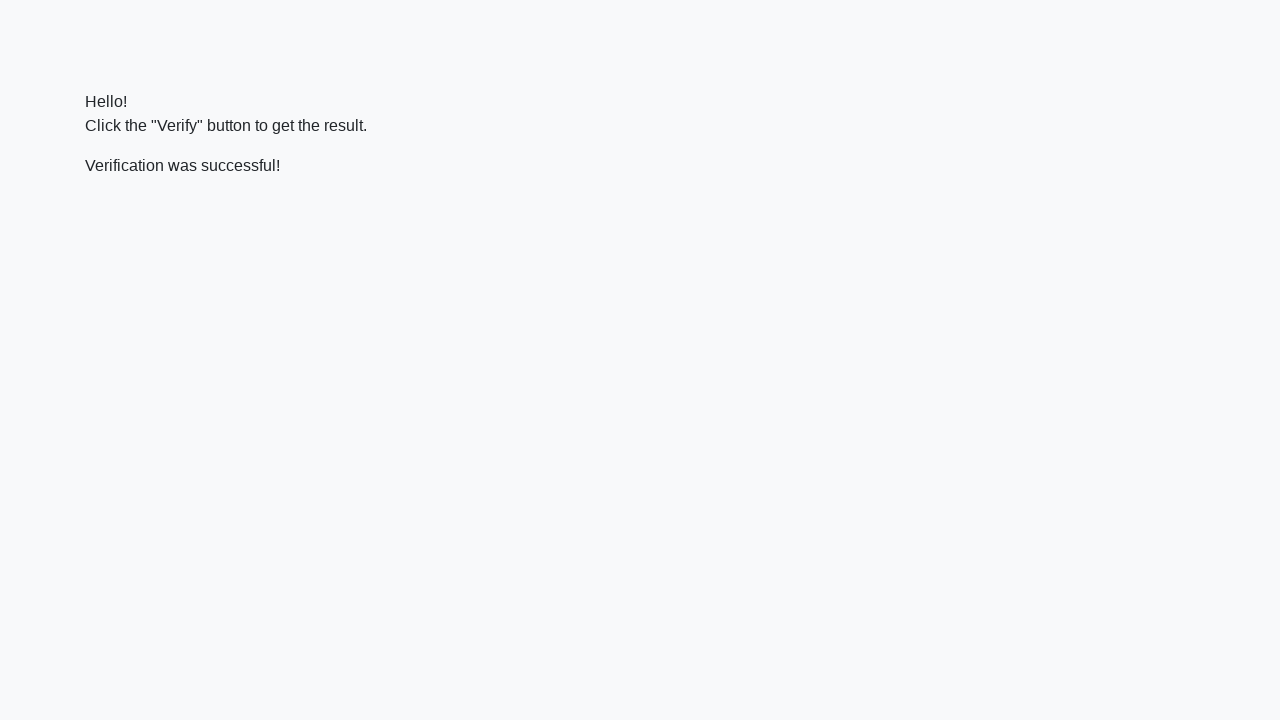

Verified that success message contains 'successful'
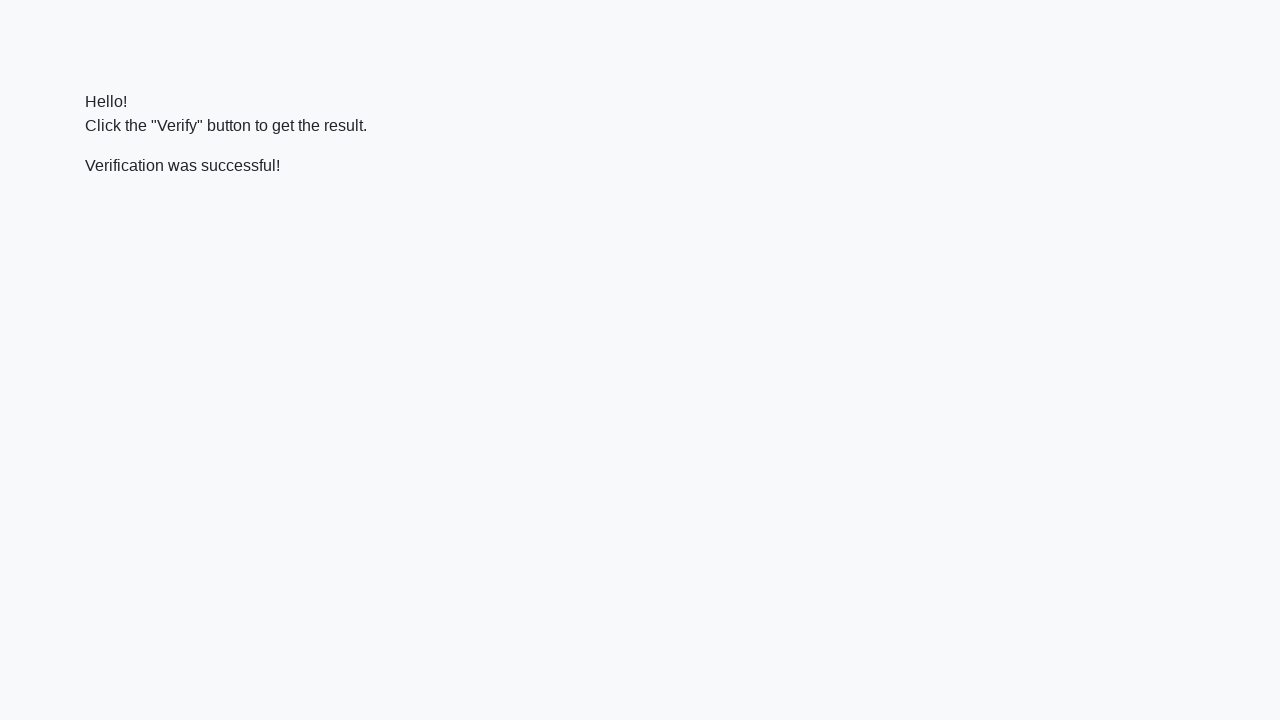

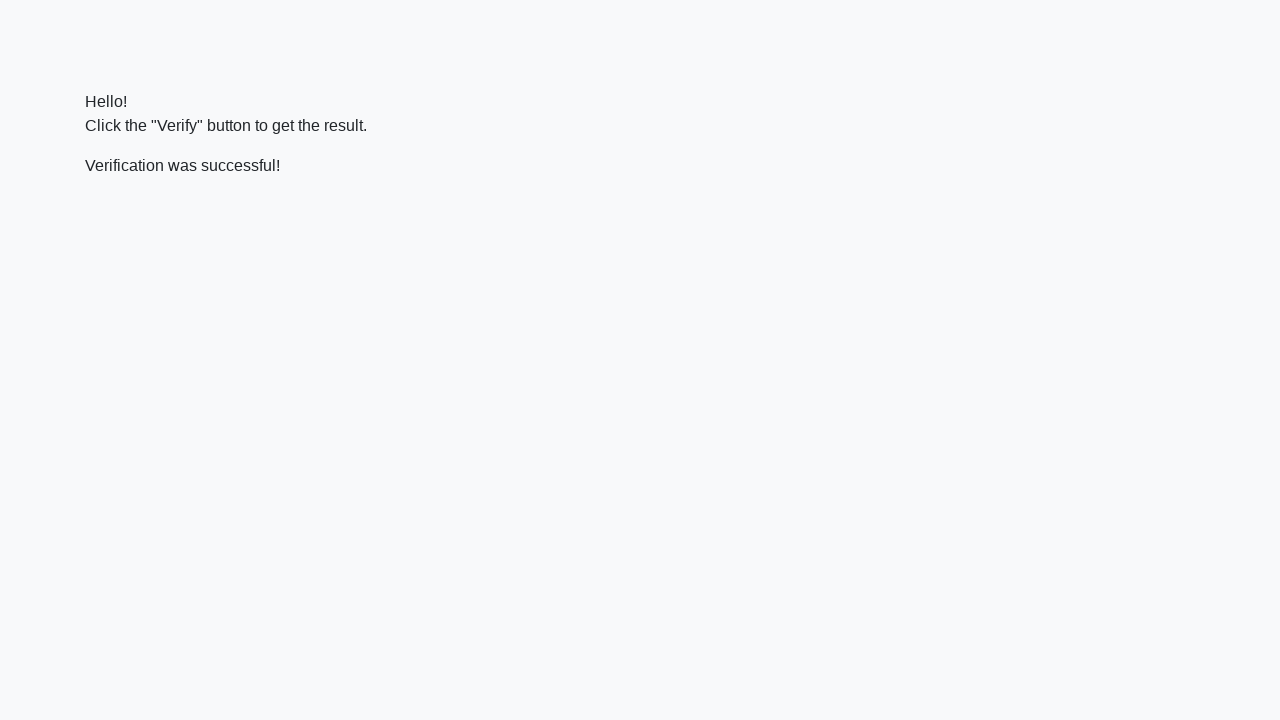